Navigates to a Selenium practice page and verifies that the First Name input field is displayed on the page

Starting URL: https://www.tutorialspoint.com/selenium/practice/selenium_automation_practice.php

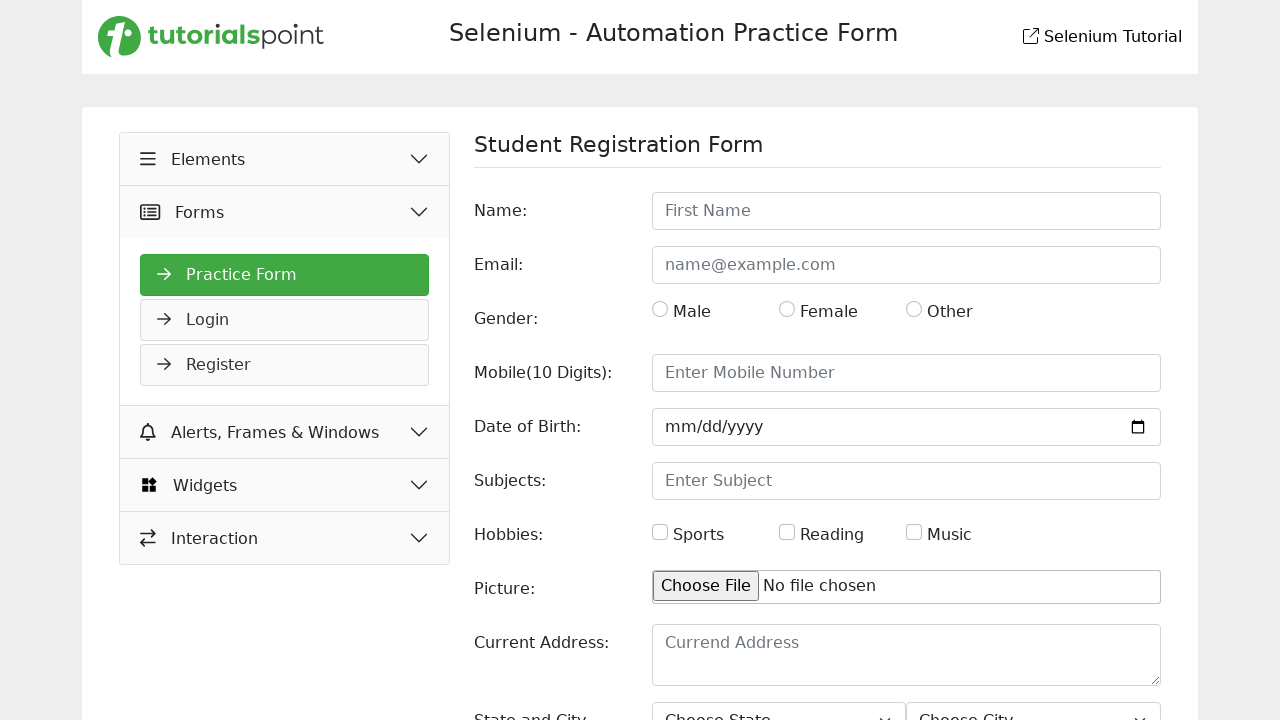

Navigated to Selenium automation practice page
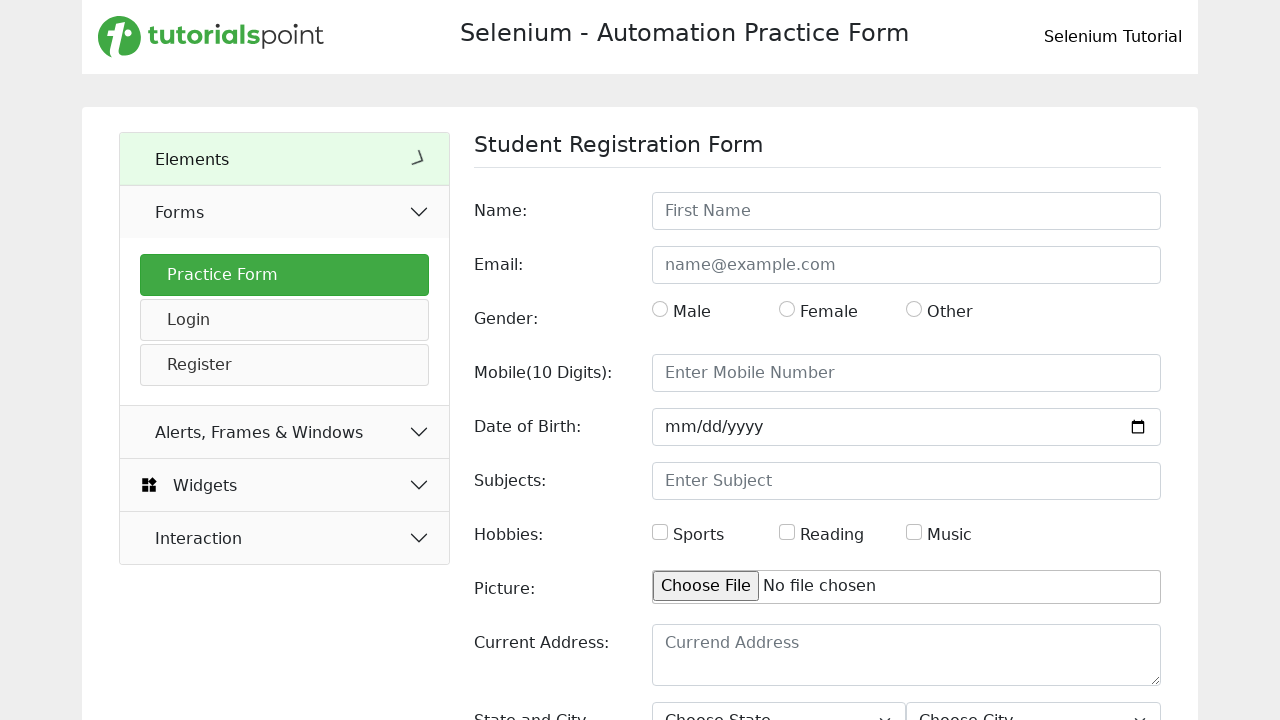

First Name input field is now visible on the page
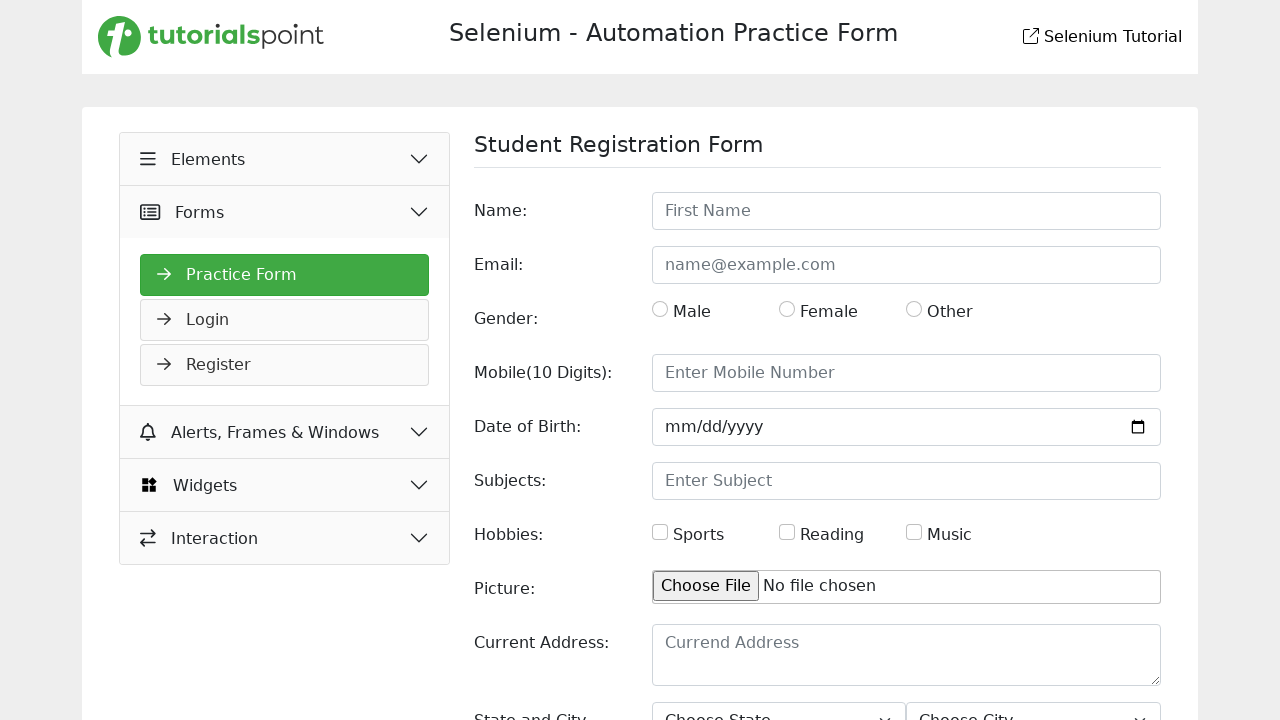

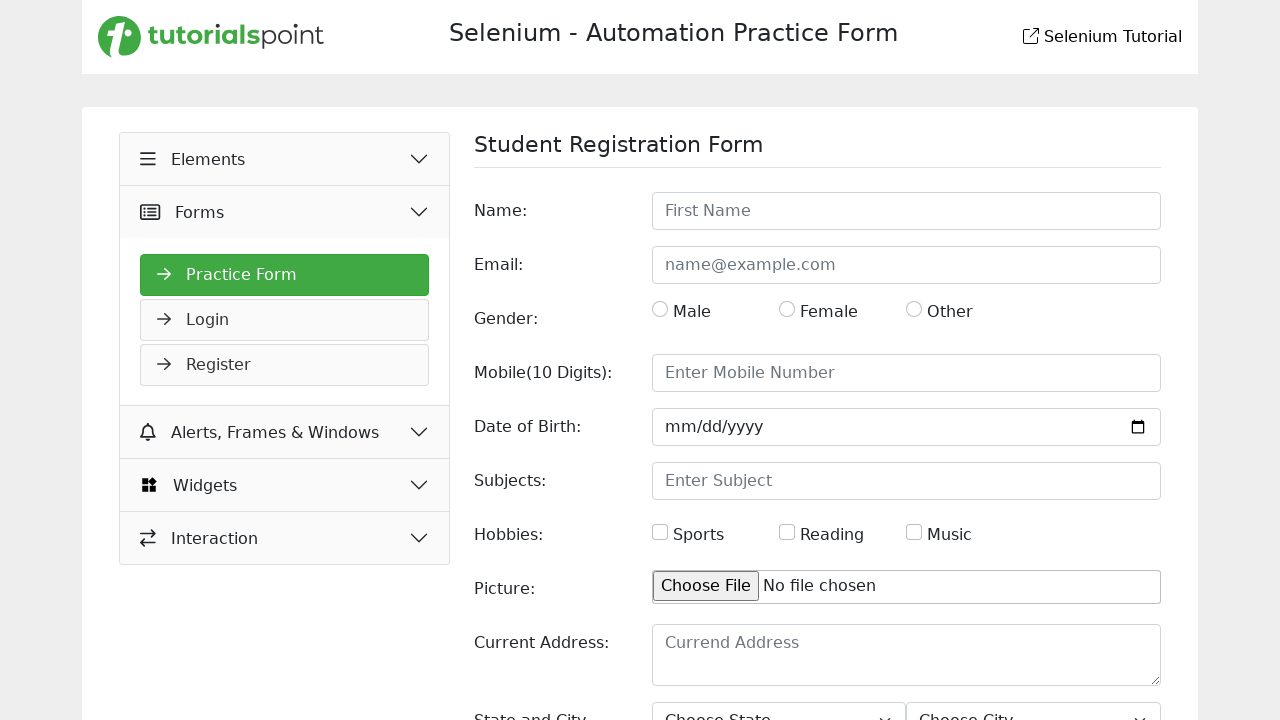